Tests a registration form by filling in required first name, last name, and email fields, submitting the form, and verifying the success message is displayed.

Starting URL: http://suninjuly.github.io/registration1.html

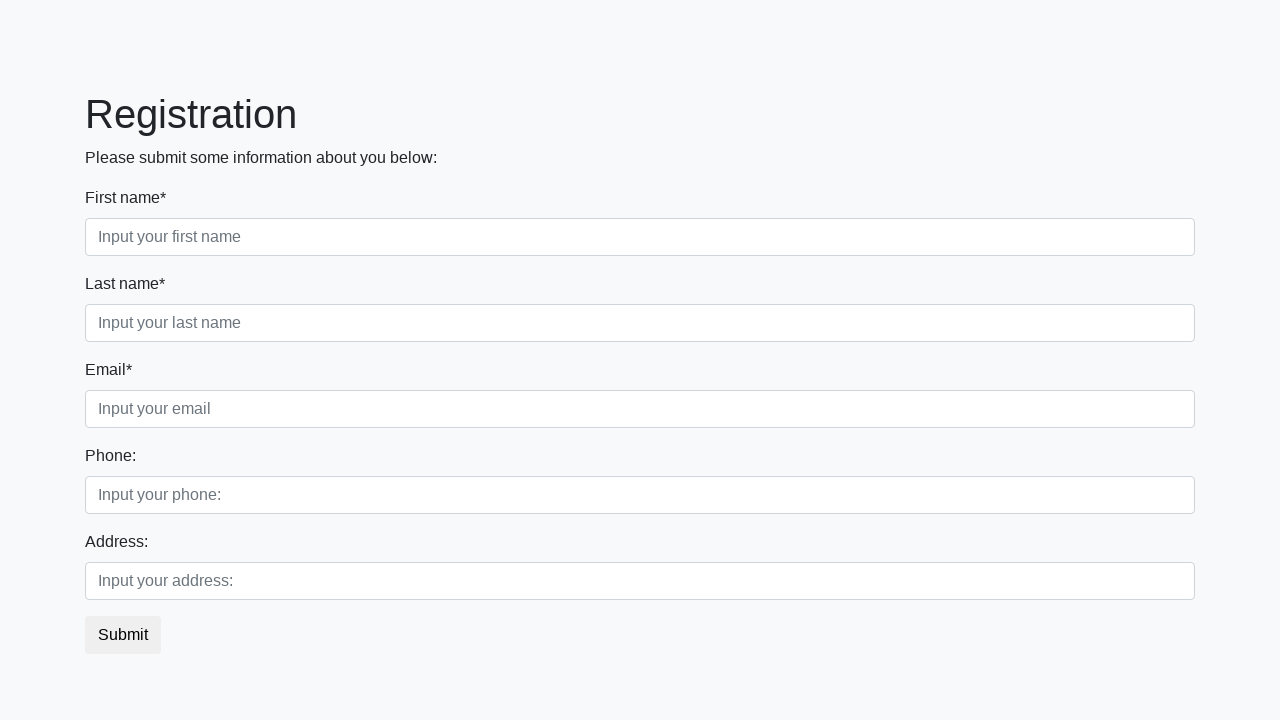

Filled first name field with 'Marina' on input.first[required]
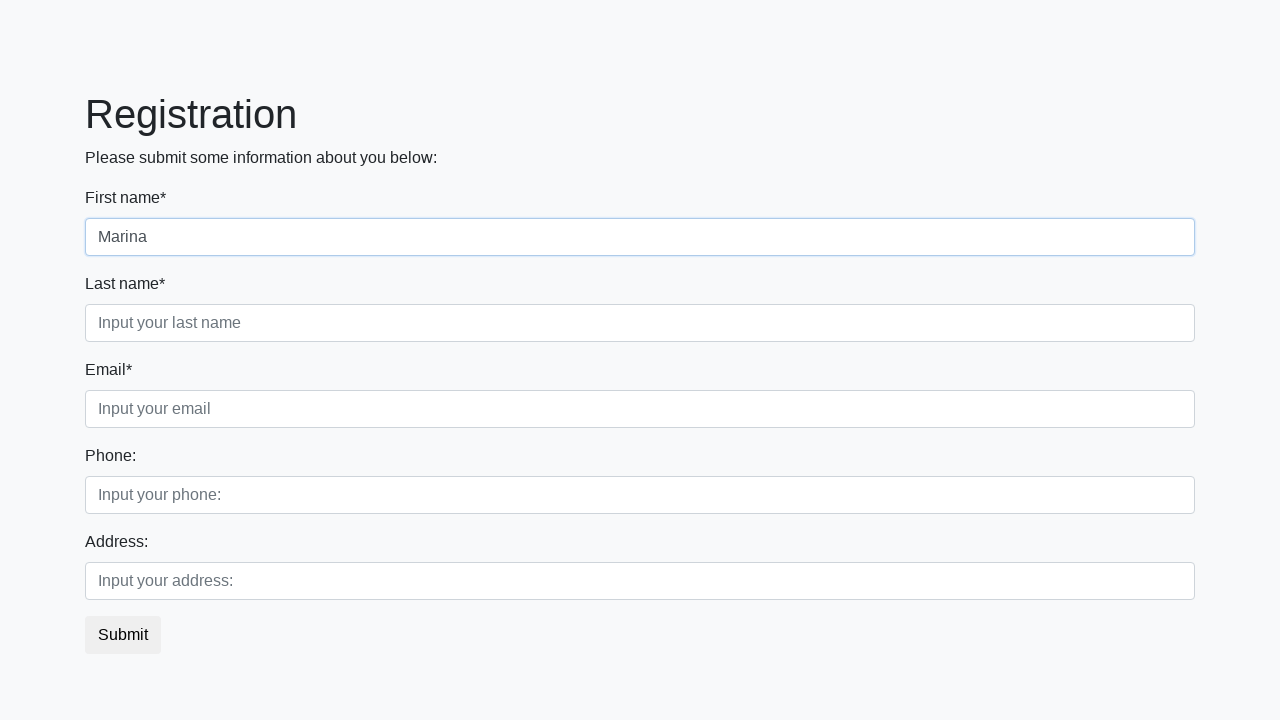

Filled last name field with 'Vysotskaya' on input.second[required]
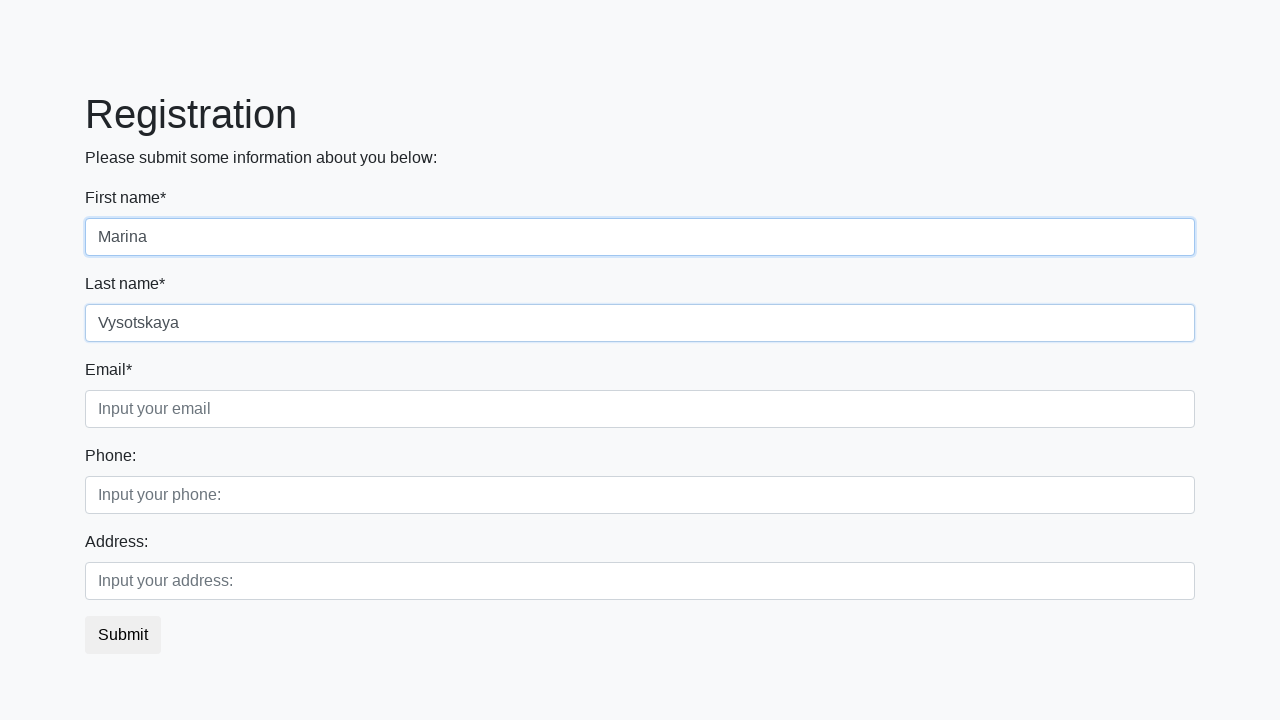

Filled email field with 'testuser@example.com' on input.third[required]
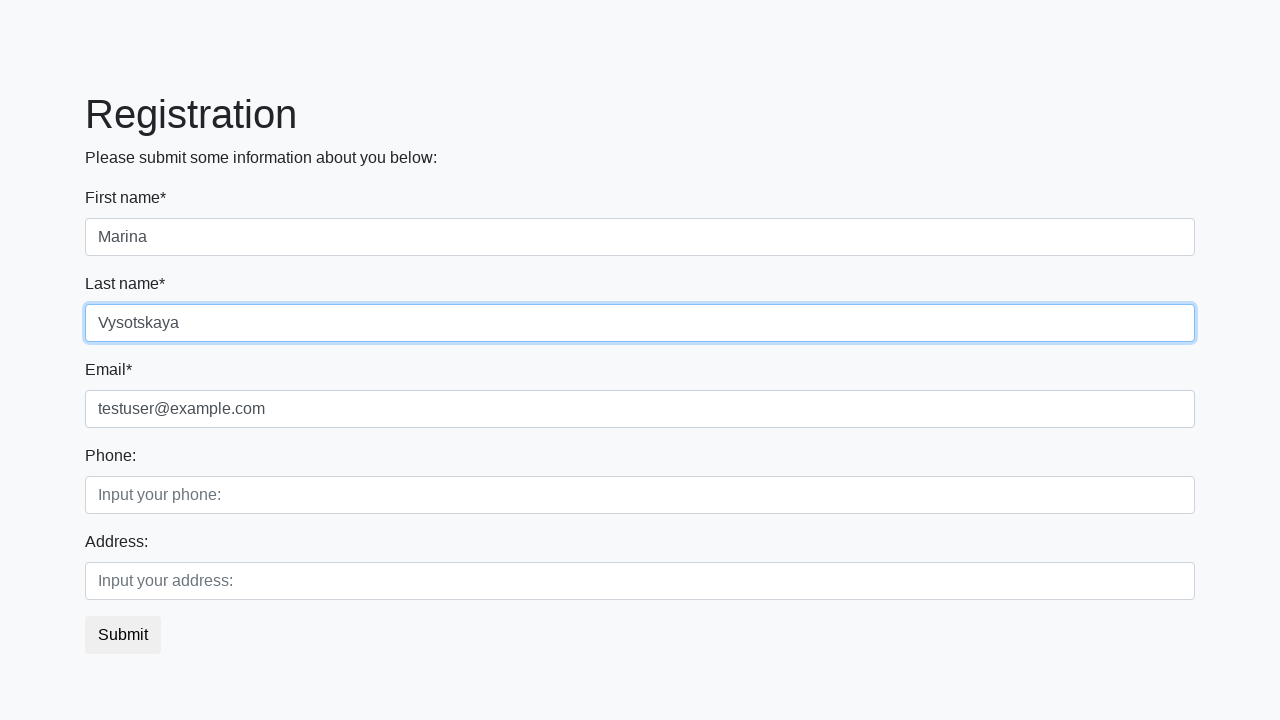

Clicked submit button to register at (123, 635) on button.btn
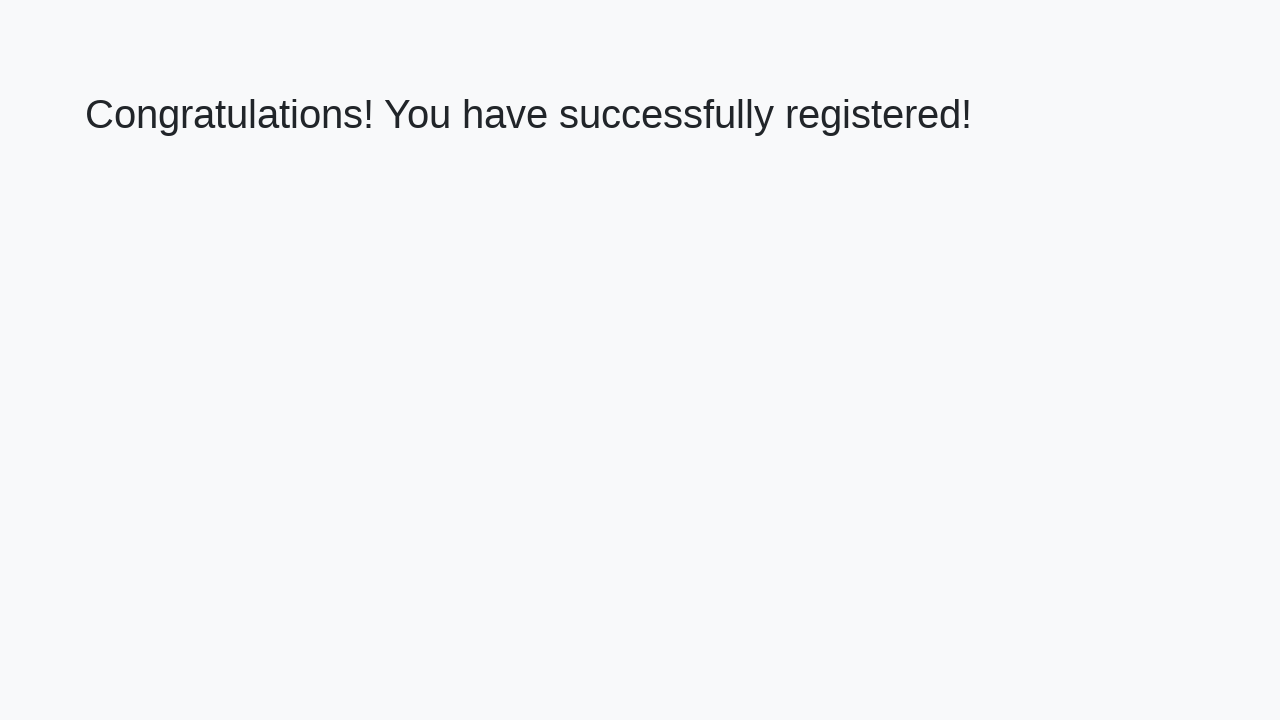

Success message heading loaded
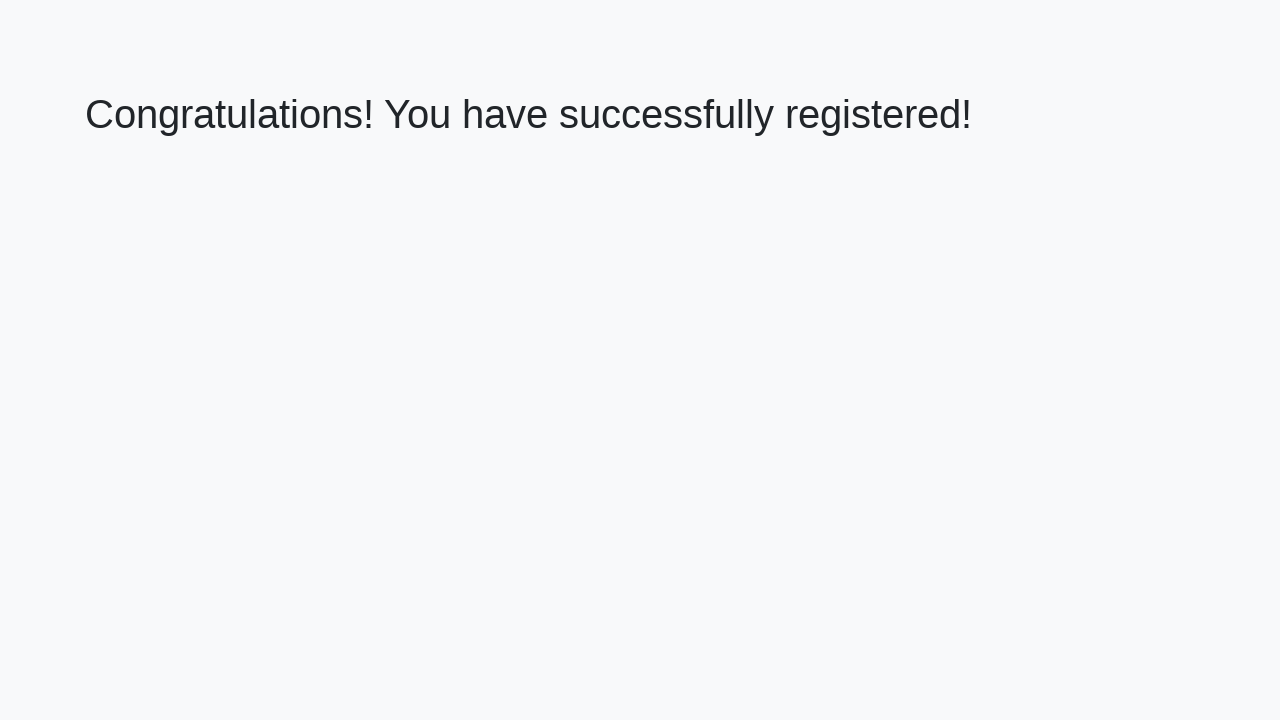

Retrieved success message text
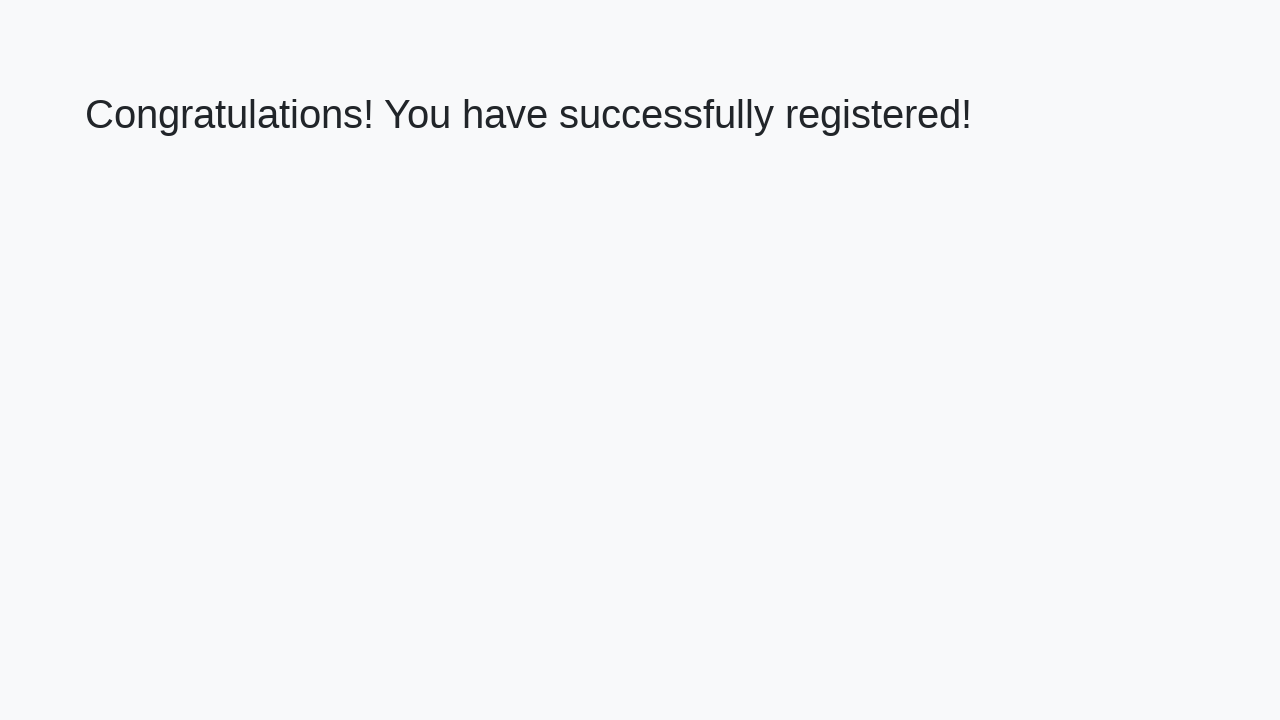

Verified success message: 'Congratulations! You have successfully registered!'
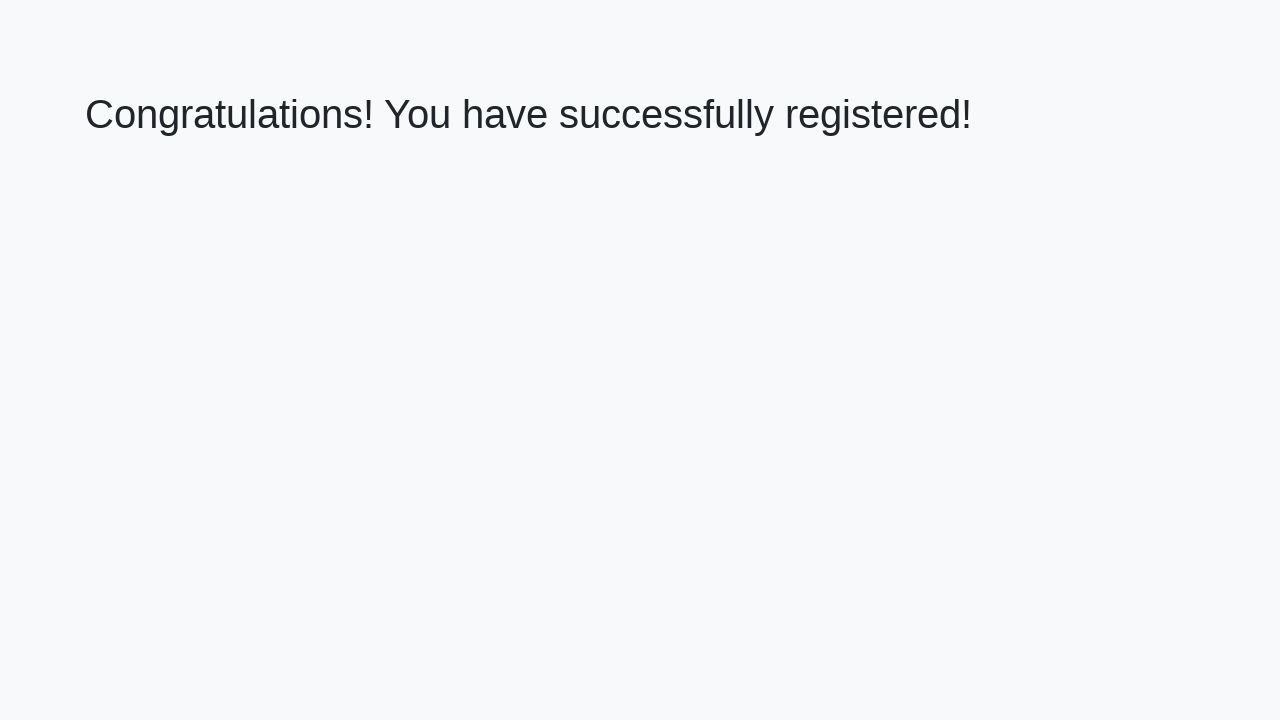

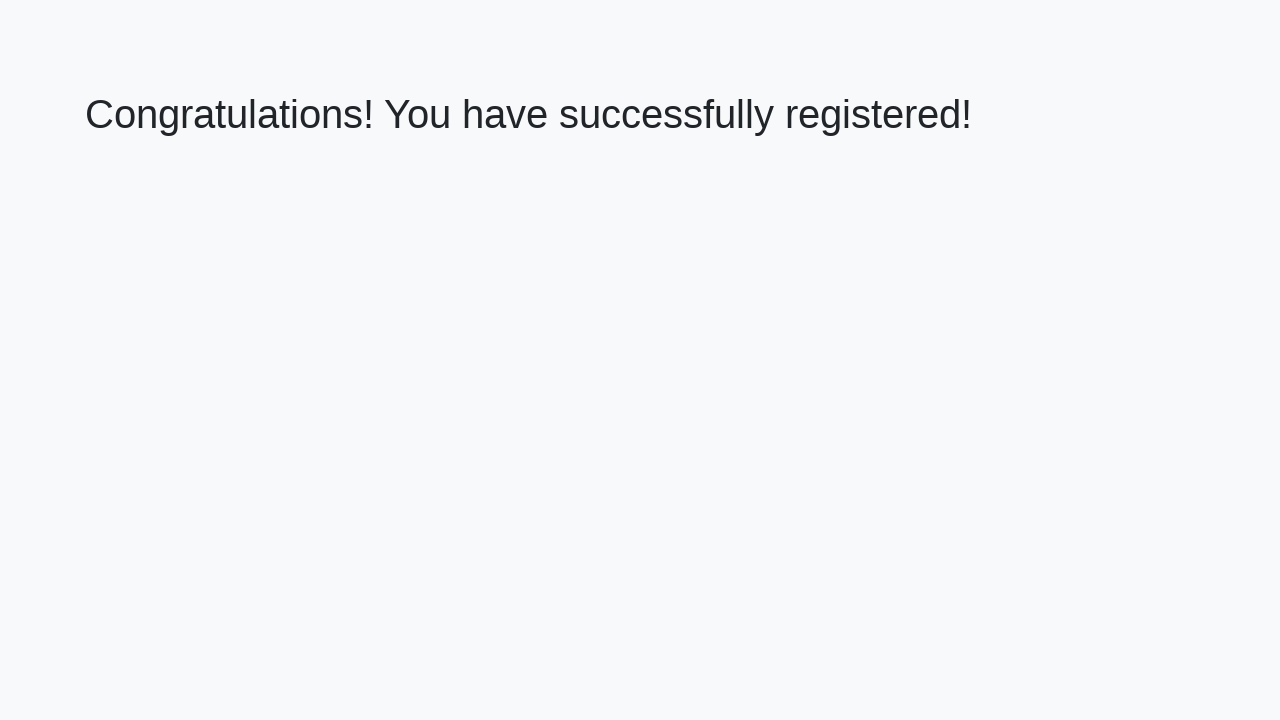